Tests an e-commerce shopping flow by adding specific vegetables to cart, applying a promo code, and placing an order on a practice shopping website.

Starting URL: https://rahulshettyacademy.com/seleniumPractise/#/

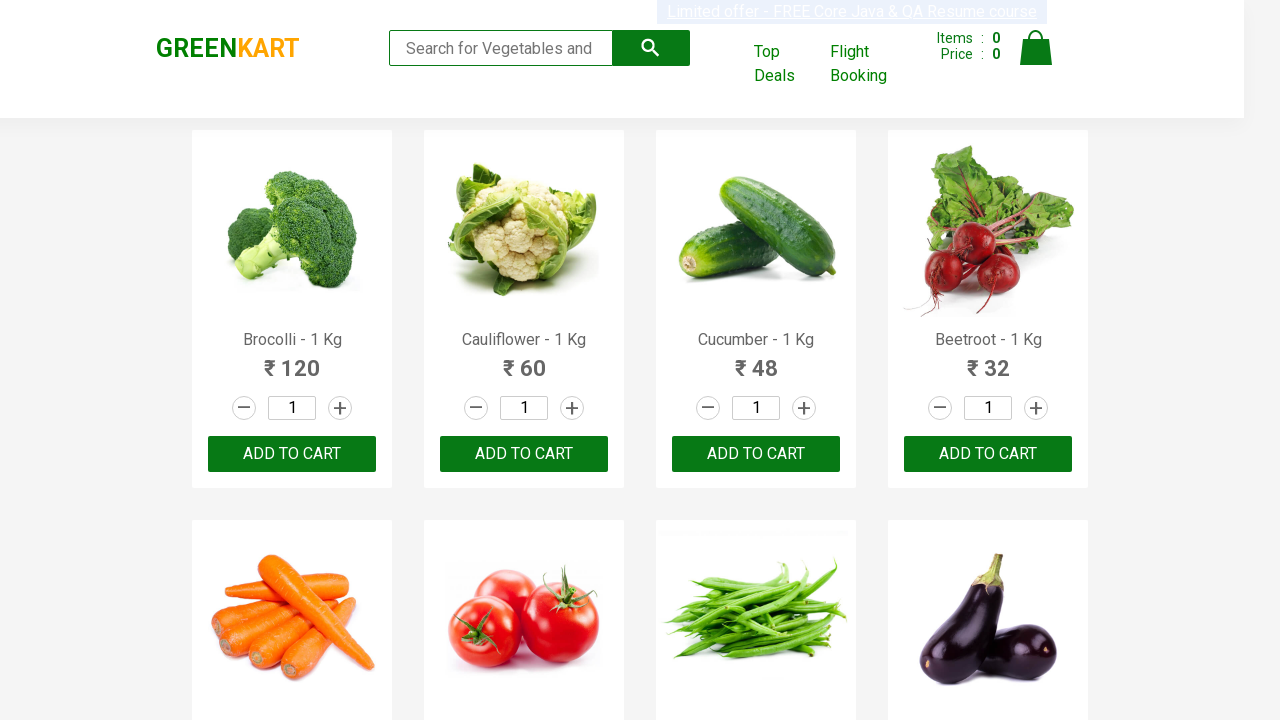

Waited for products to load on the shopping page
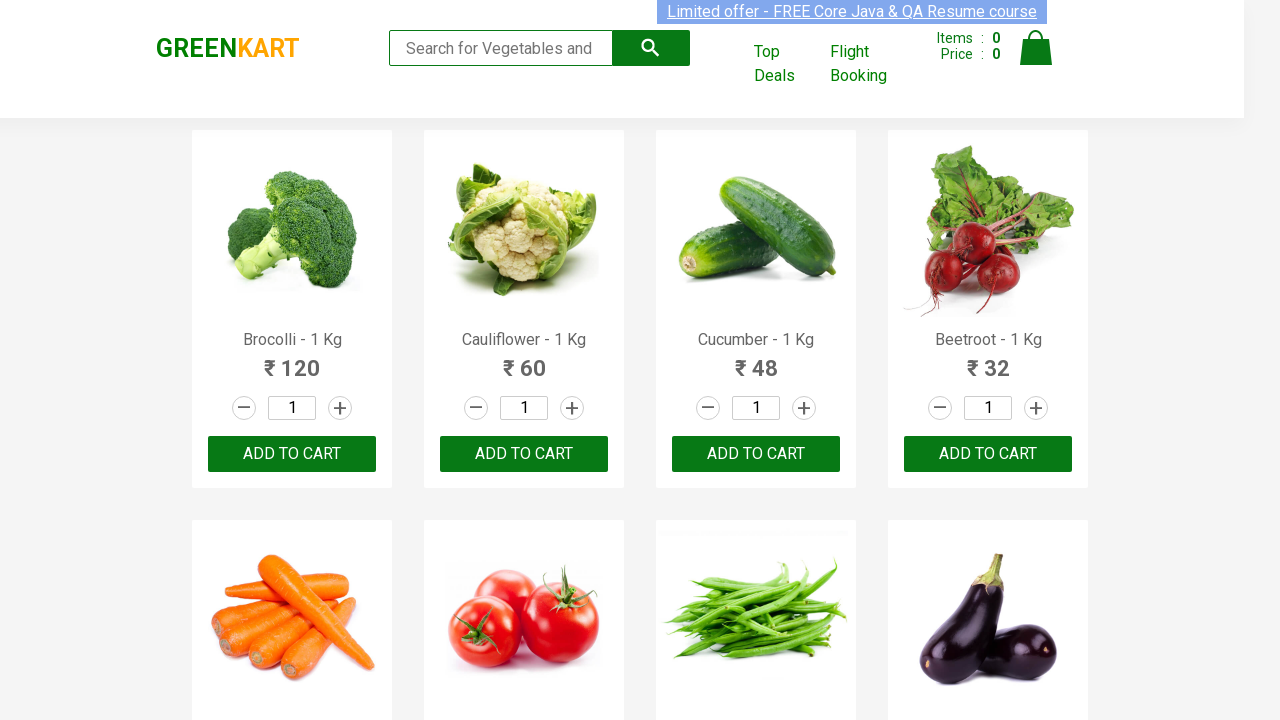

Retrieved all product elements from the page
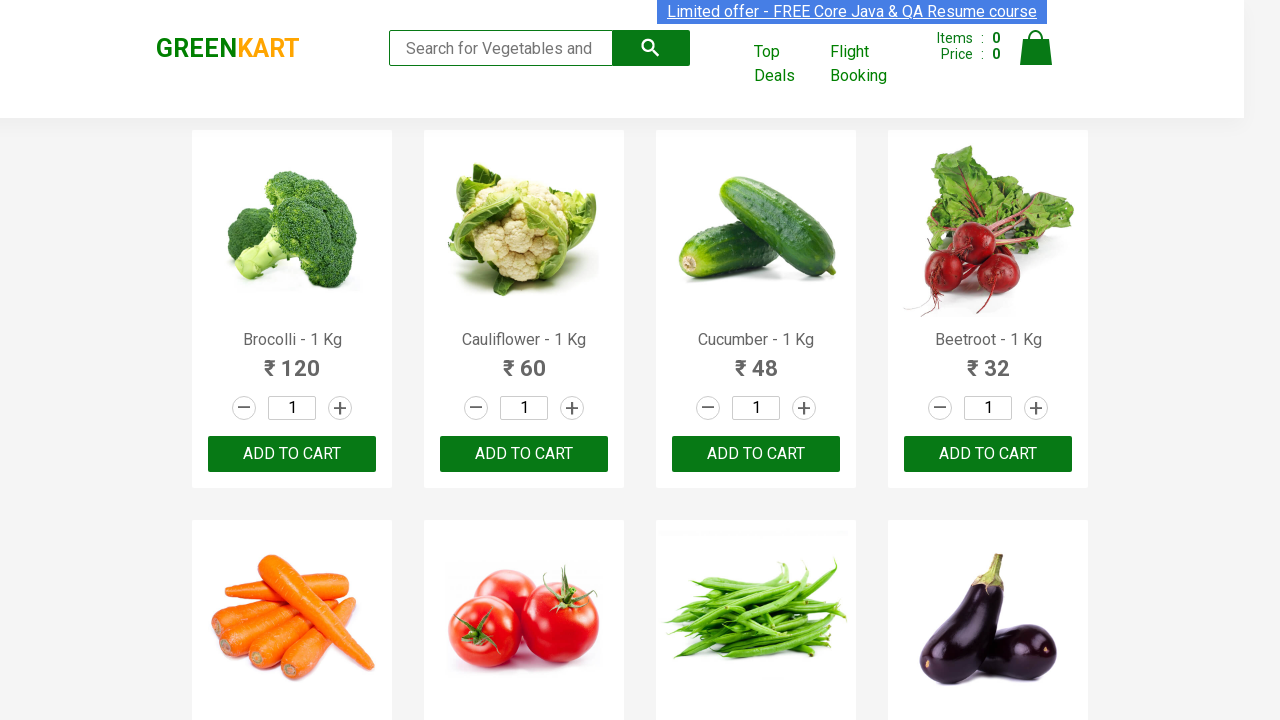

Added Brocolli to cart (1/4) at (292, 454) on xpath=//div[@class='product-action']//button >> nth=0
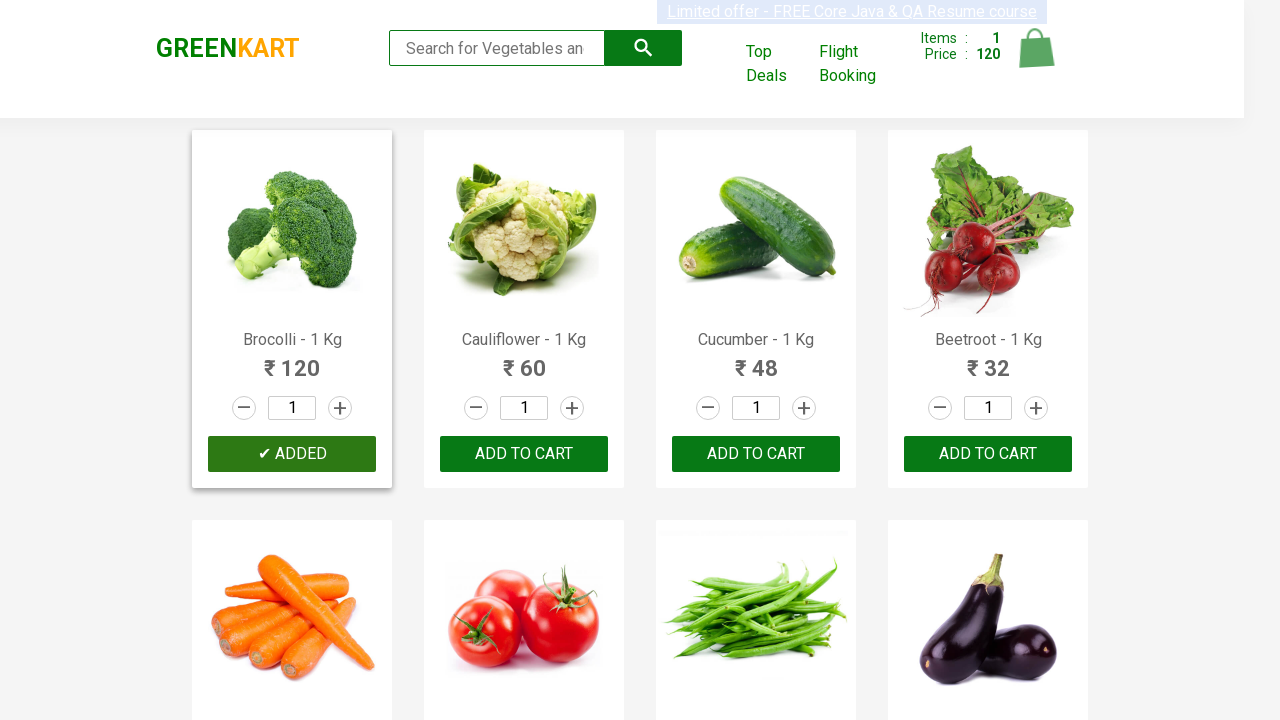

Added Cucumber to cart (2/4) at (756, 454) on xpath=//div[@class='product-action']//button >> nth=2
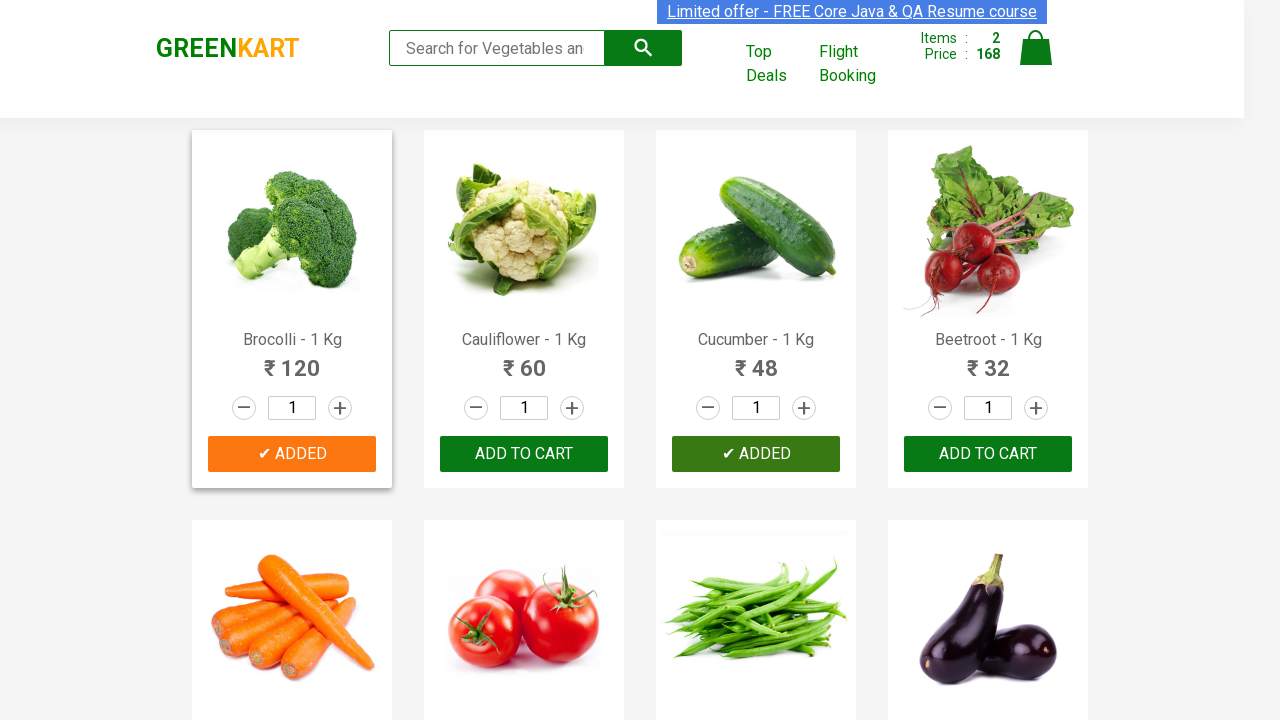

Added Beetroot to cart (3/4) at (988, 454) on xpath=//div[@class='product-action']//button >> nth=3
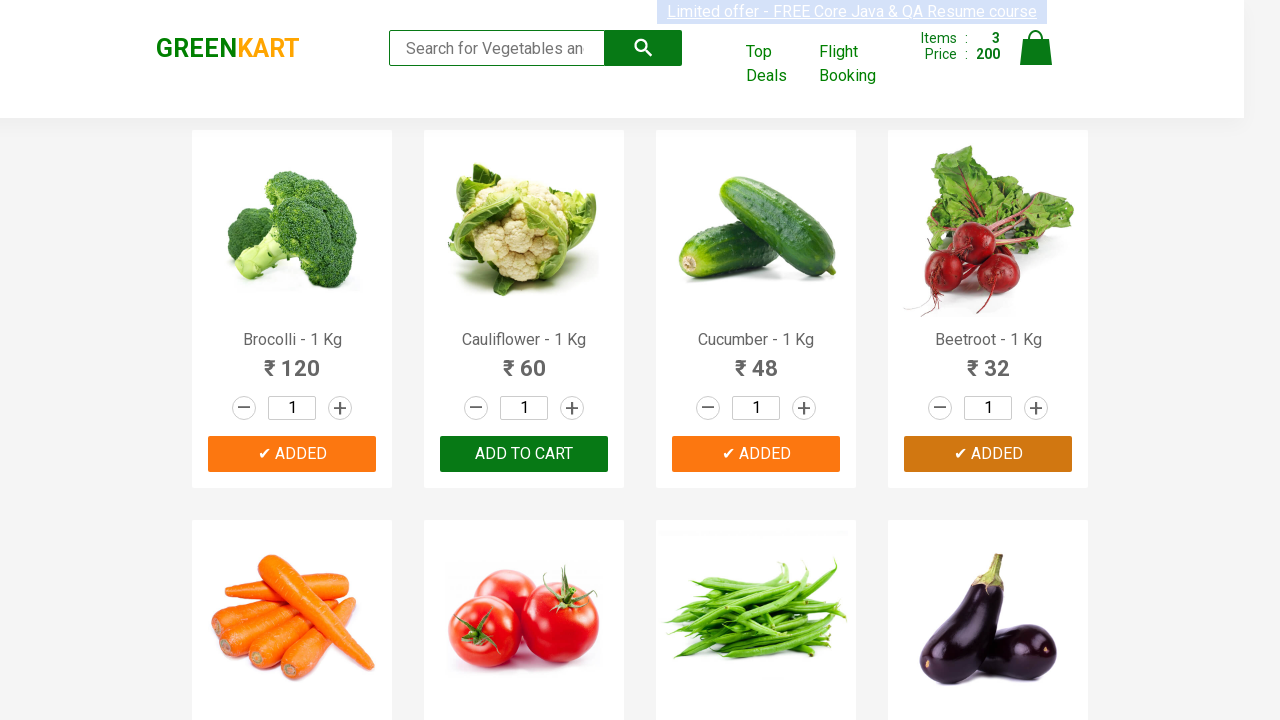

Added Tomato to cart (4/4) at (524, 360) on xpath=//div[@class='product-action']//button >> nth=5
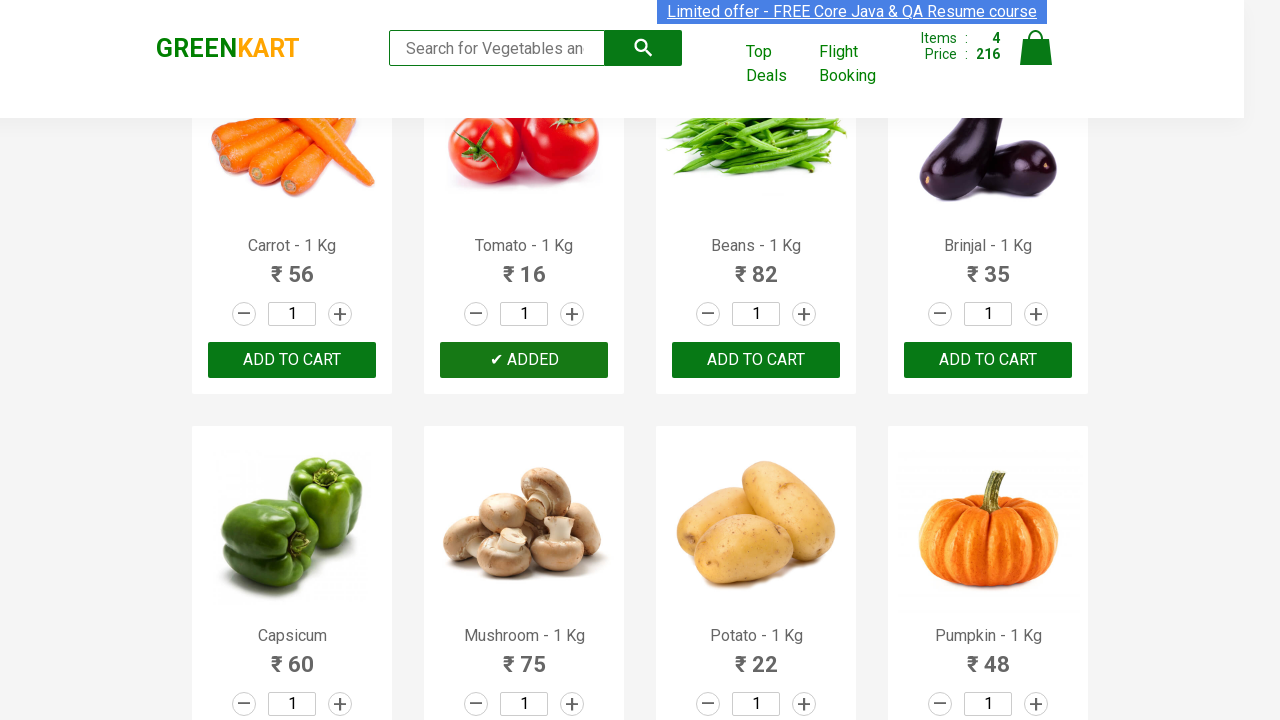

Clicked on cart icon to view cart at (1036, 48) on xpath=//a[@class='cart-icon']//img
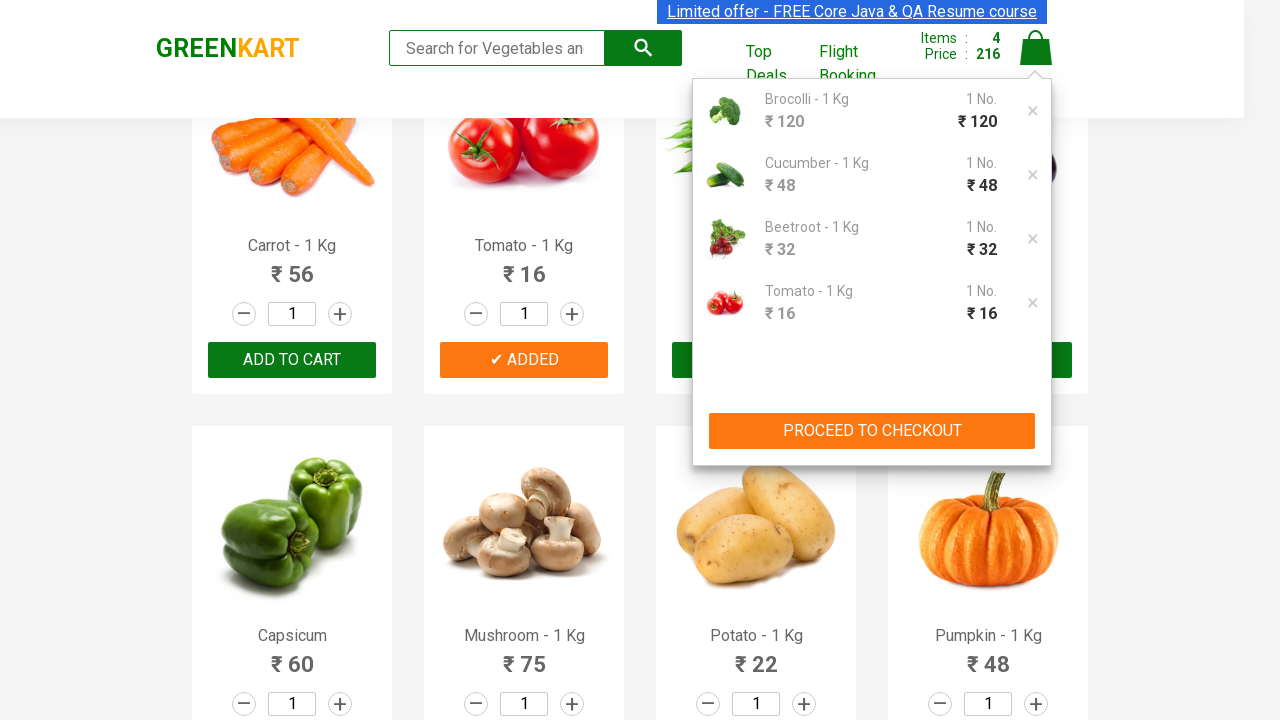

Clicked proceed to checkout button at (872, 431) on xpath=//div[@class='action-block']//button
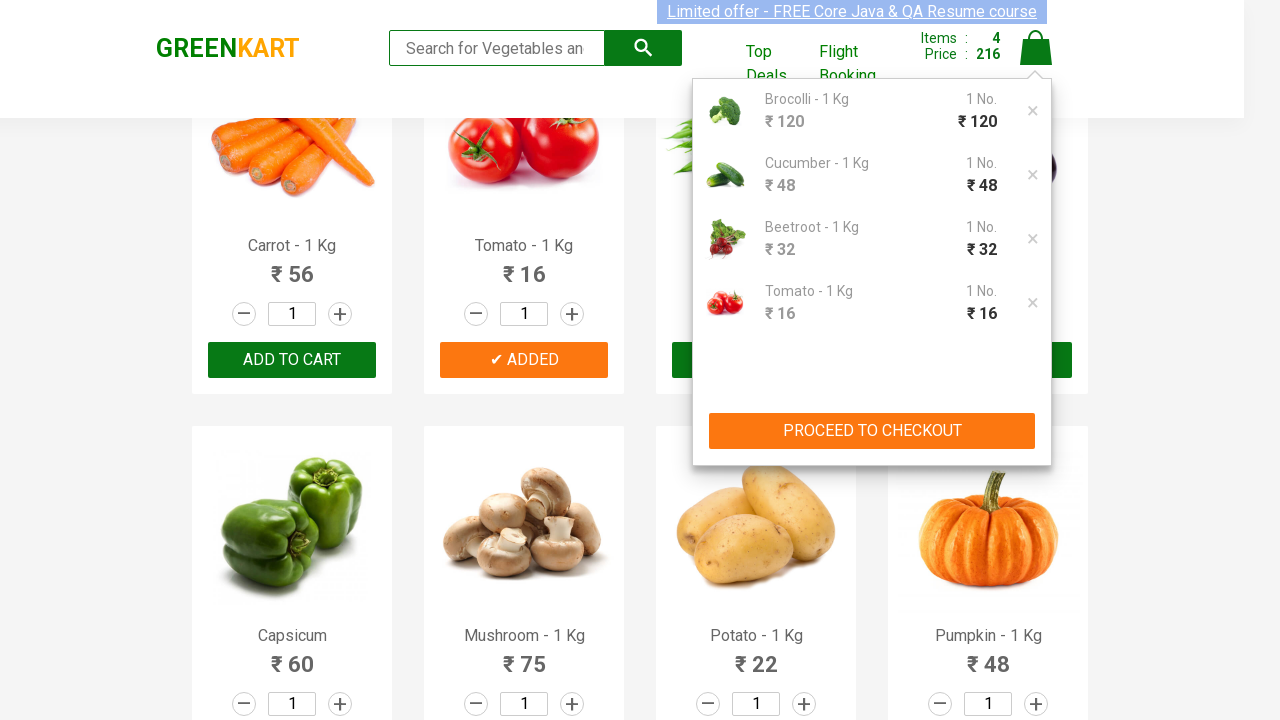

Entered promo code 'rahulshetty2024' into the promo code field on //div[@class='promoWrapper']//input
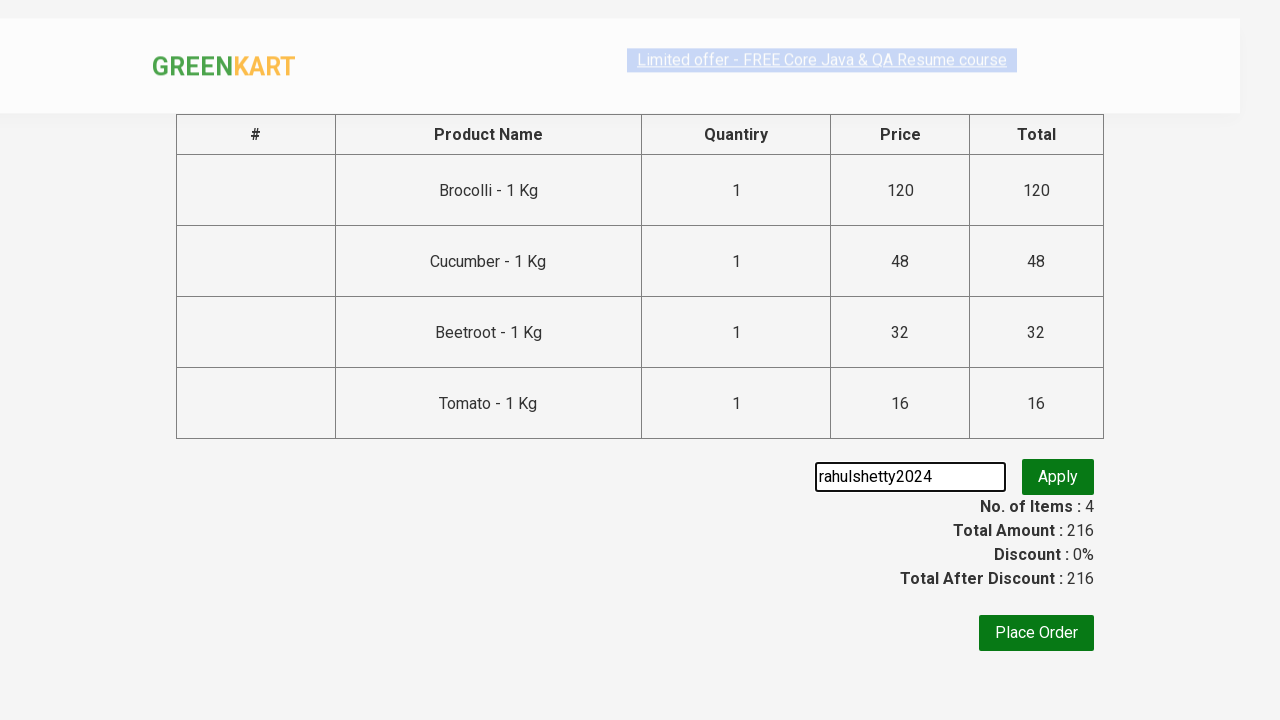

Clicked apply promo button to apply the discount code at (1058, 477) on button.promoBtn
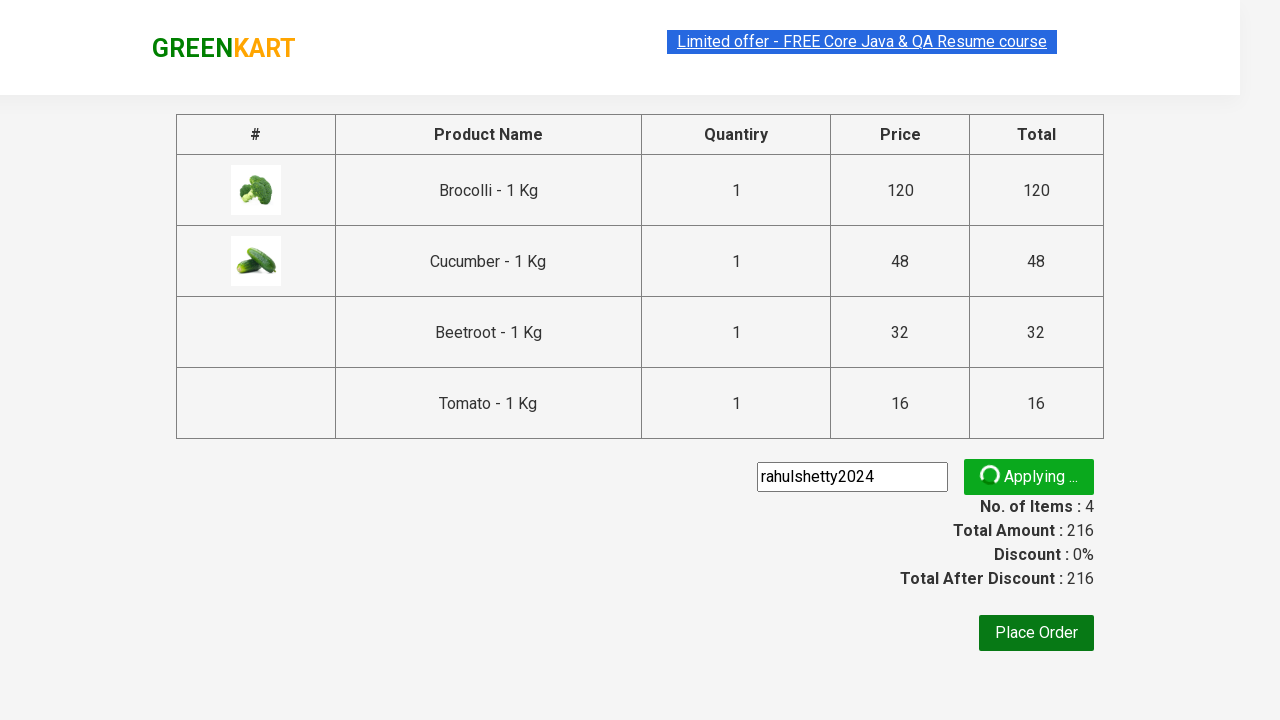

Waited for promo response and confirmation message
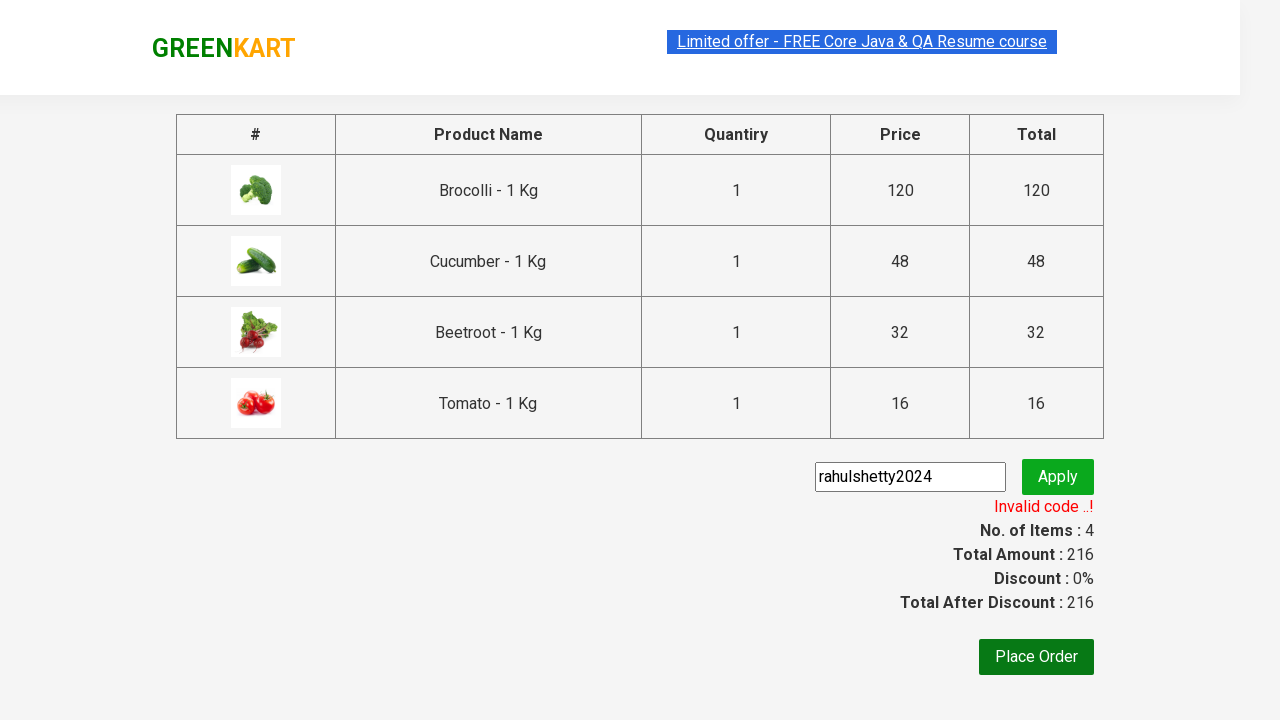

Clicked Place Order button to complete the purchase at (1036, 657) on xpath=//button[contains(text(),'Place Order')]
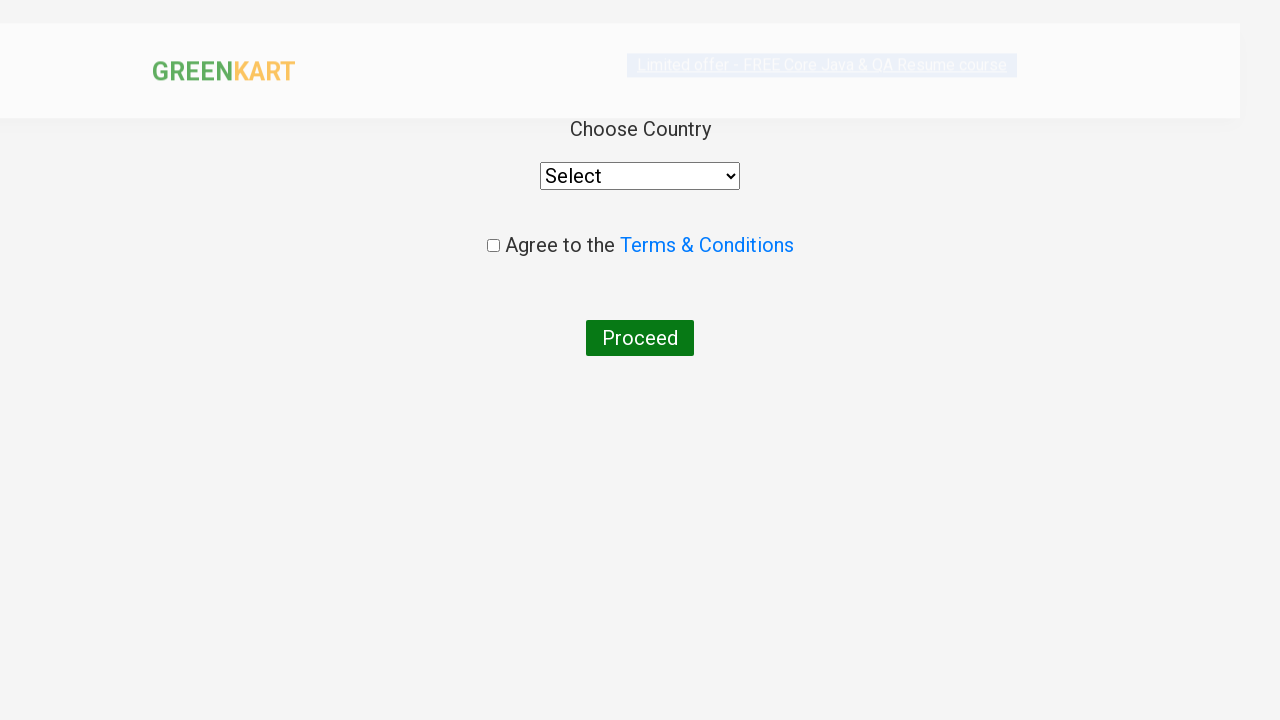

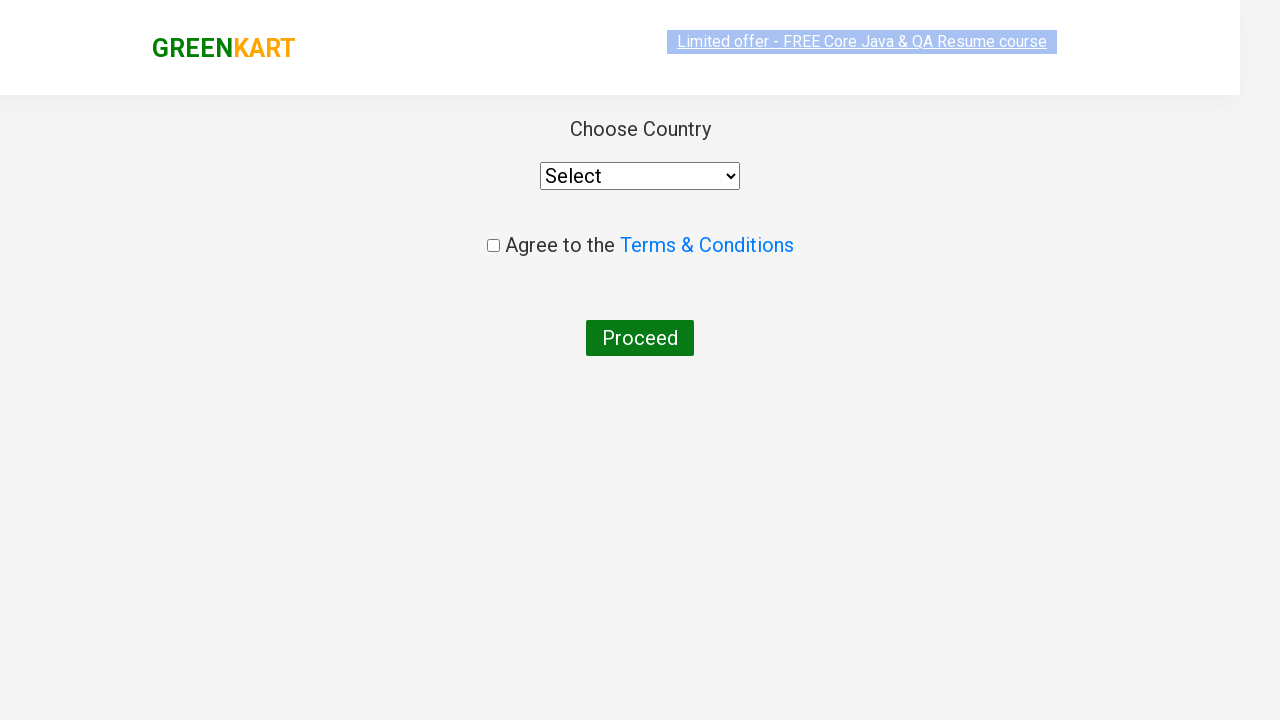